Tests that clicking the concepts link opens a new tab to the axbench page

Starting URL: https://neuronpedia.org

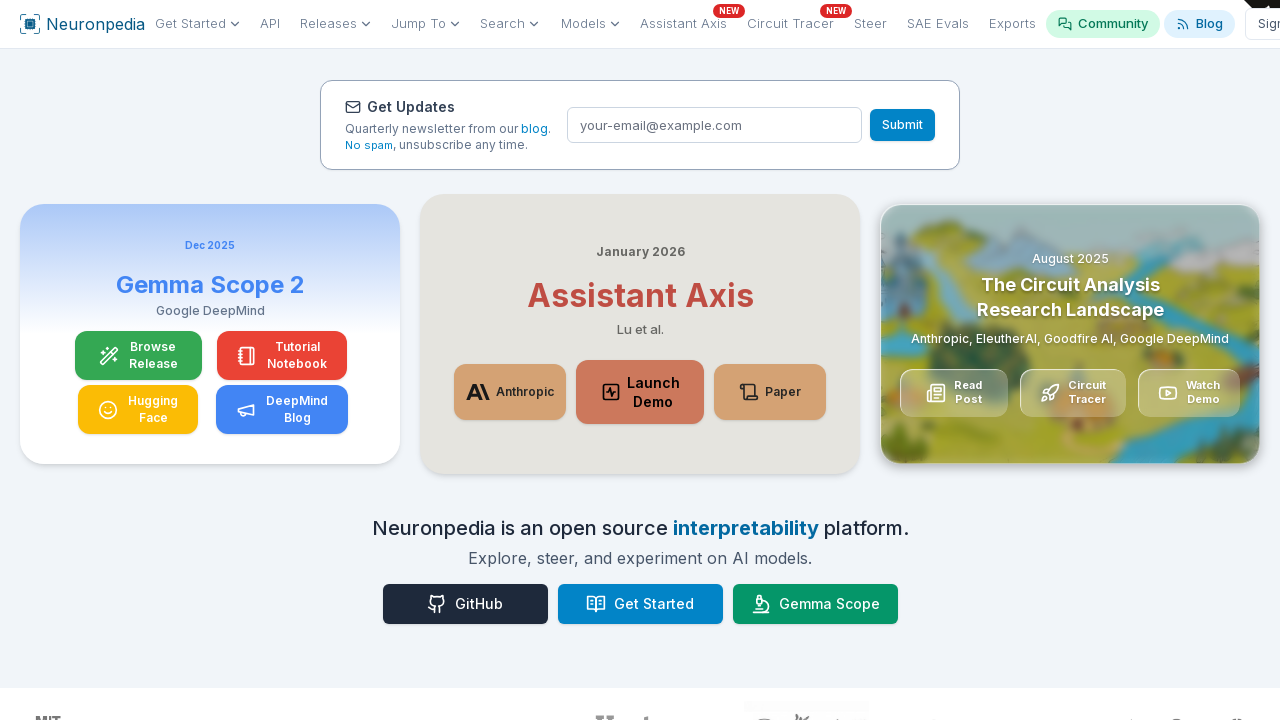

Clicked concepts link and popup opened at (834, 361) on internal:role=link[name="concepts"s]
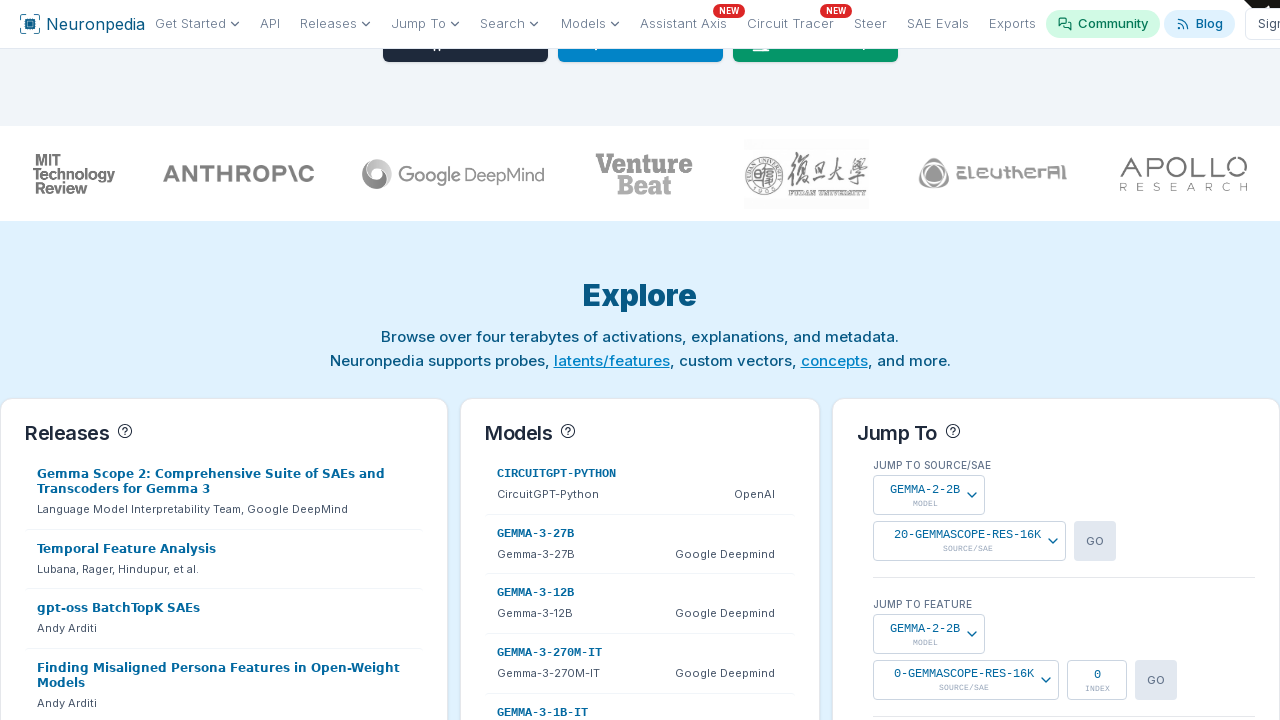

Captured new popup page reference
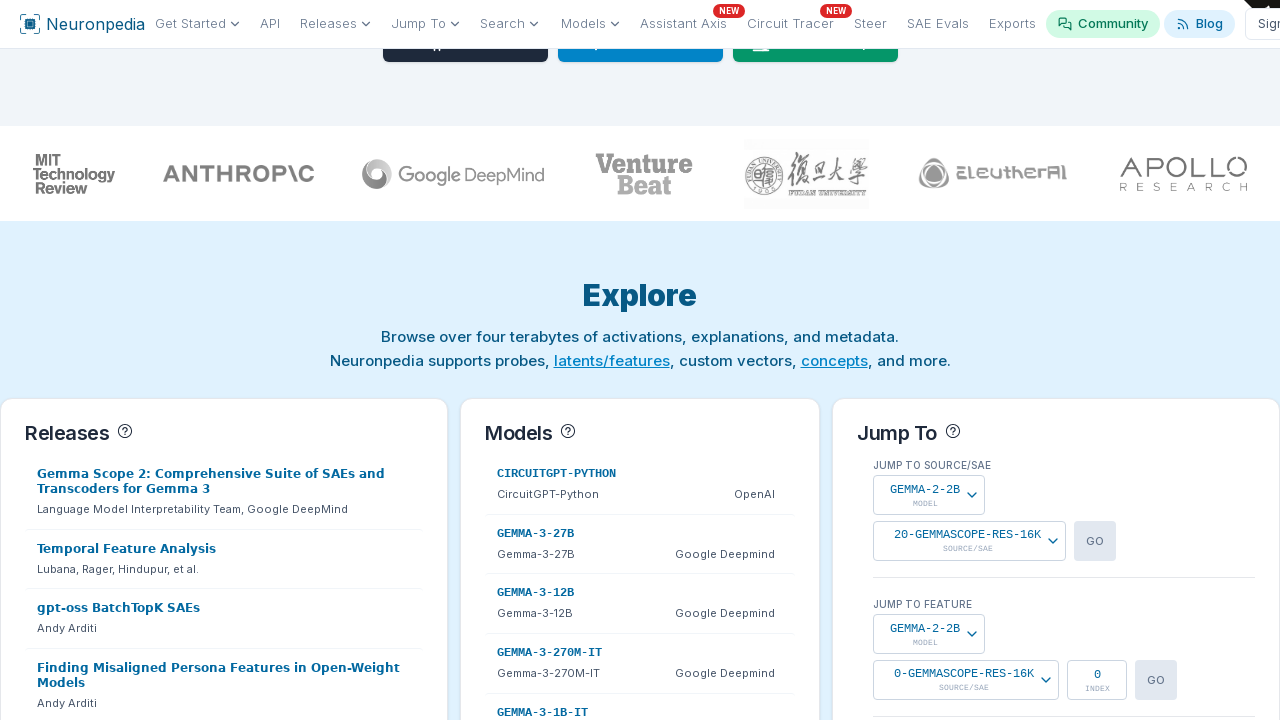

New page loaded and network idle (axbench page)
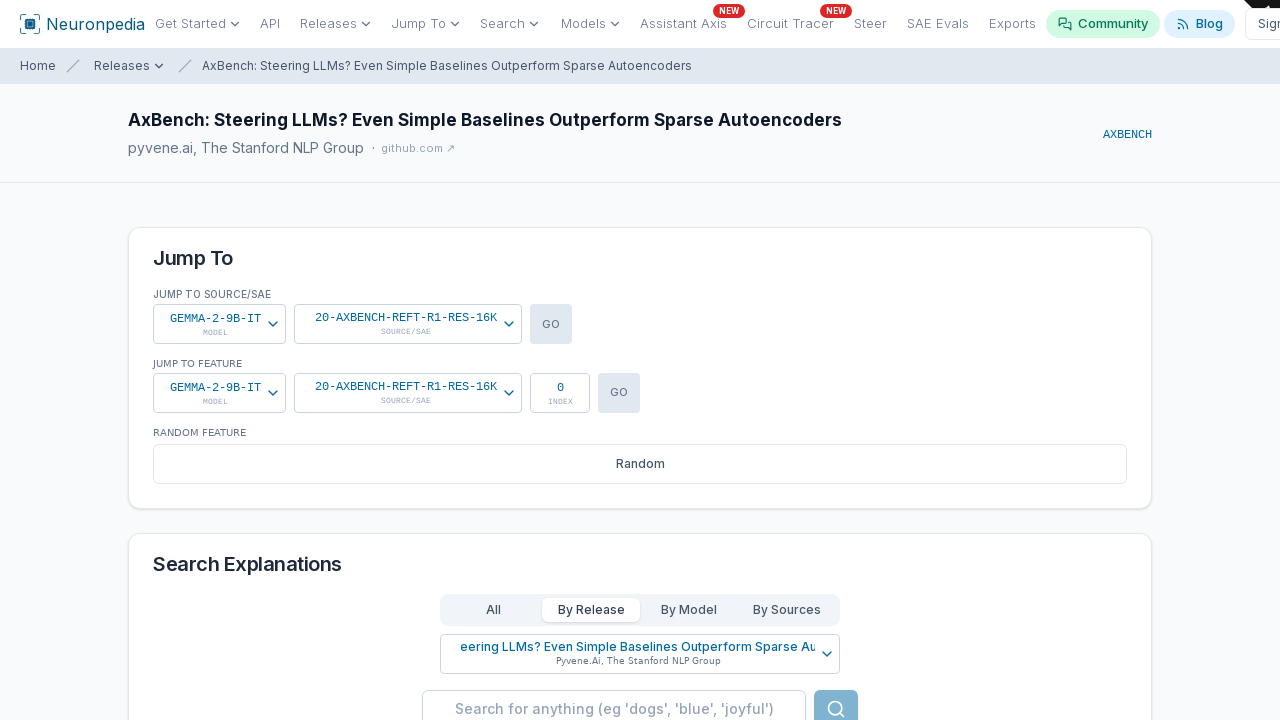

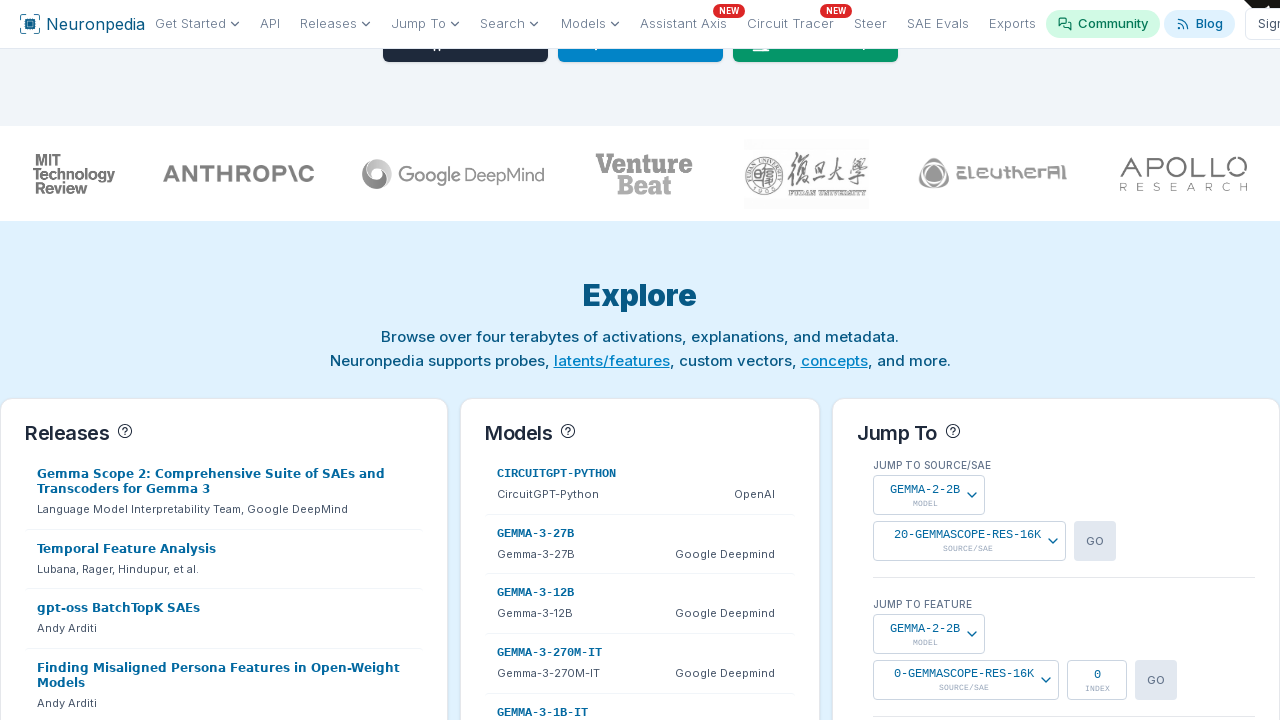